Tests JavaScript alert/prompt handling by clicking a button to trigger a JS prompt, entering text into the prompt, and accepting it

Starting URL: https://the-internet.herokuapp.com/javascript_alerts

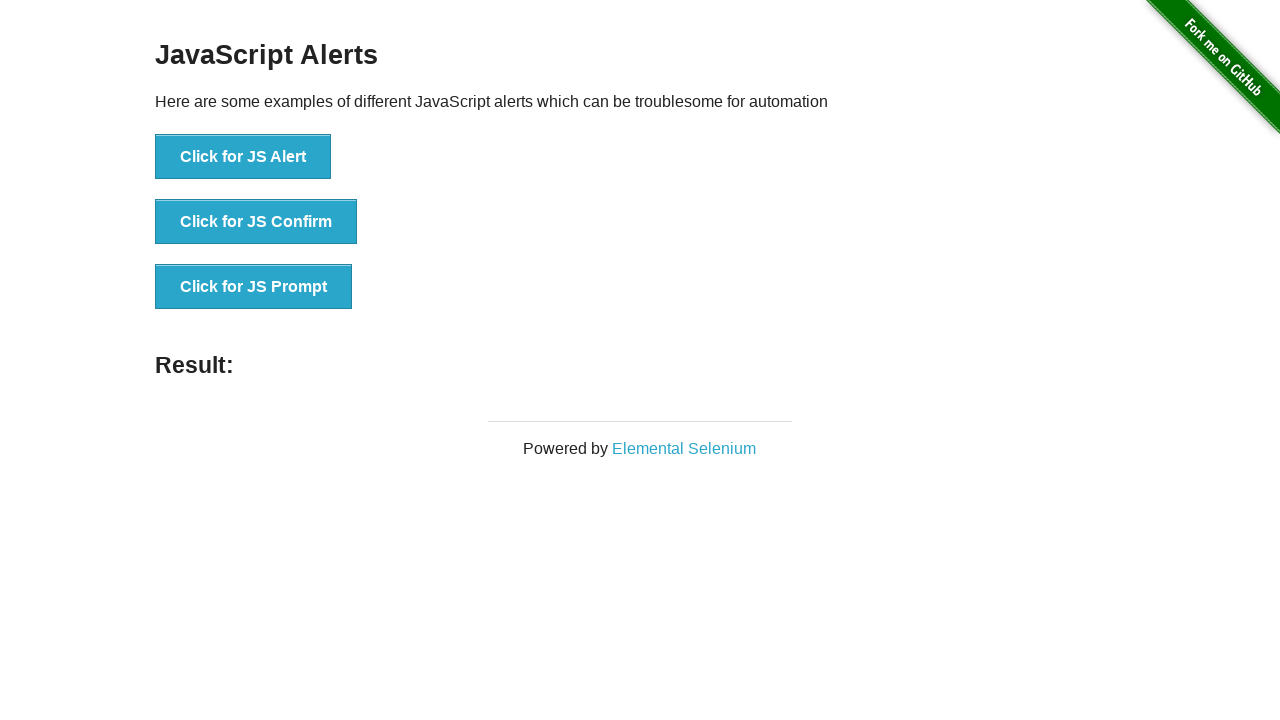

Clicked button to trigger JavaScript prompt at (254, 287) on xpath=//button[@onclick='jsPrompt()']
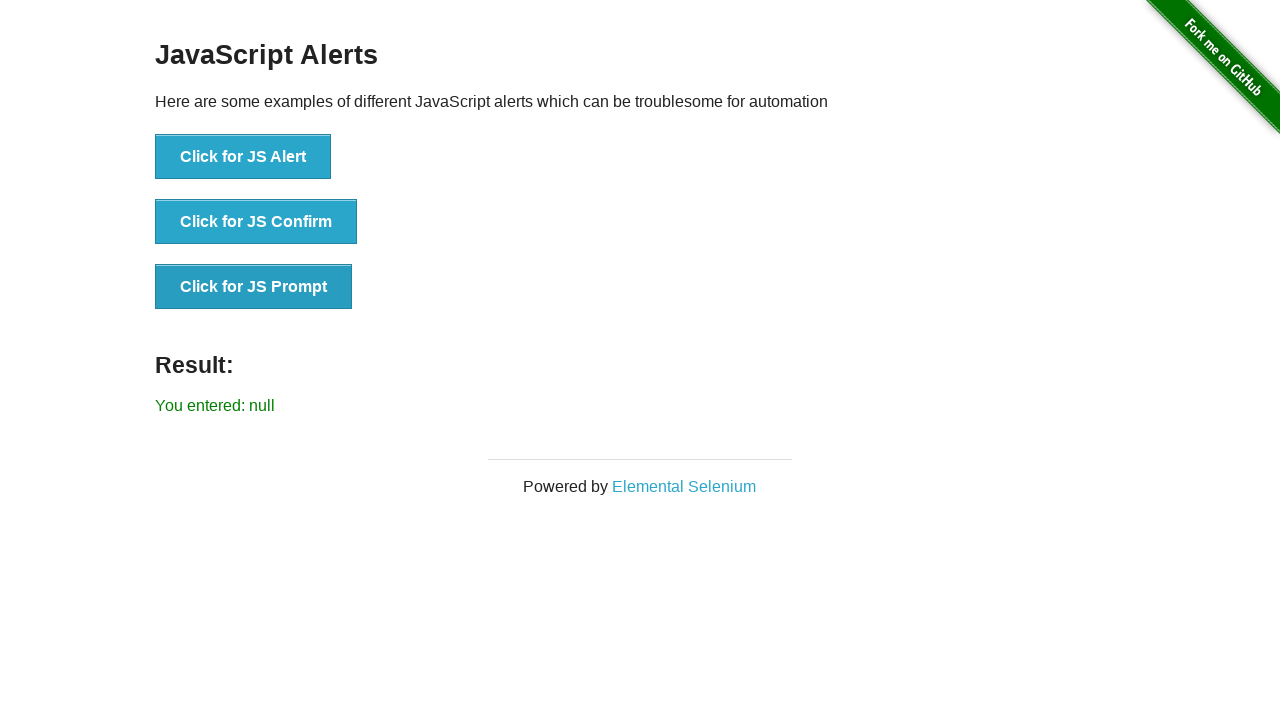

Set up dialog handler to accept prompt with text
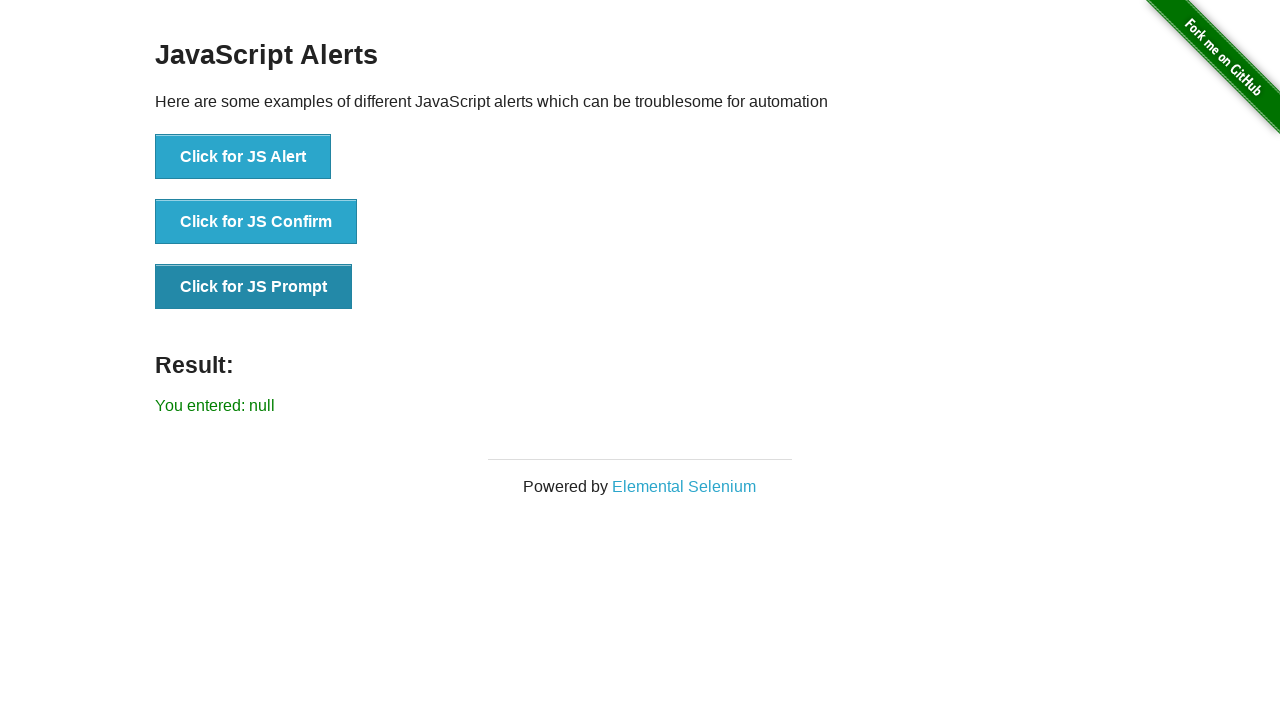

Clicked button again to trigger prompt with handler ready at (254, 287) on xpath=//button[@onclick='jsPrompt()']
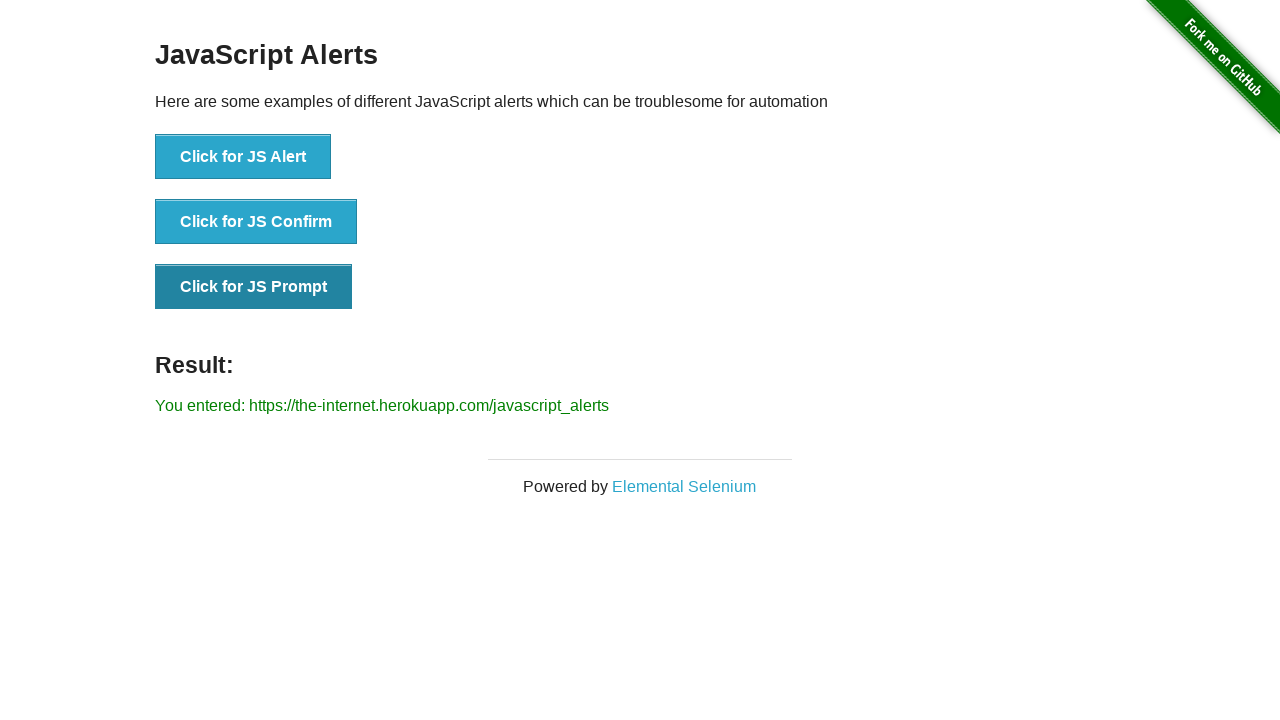

Result message displayed after accepting prompt
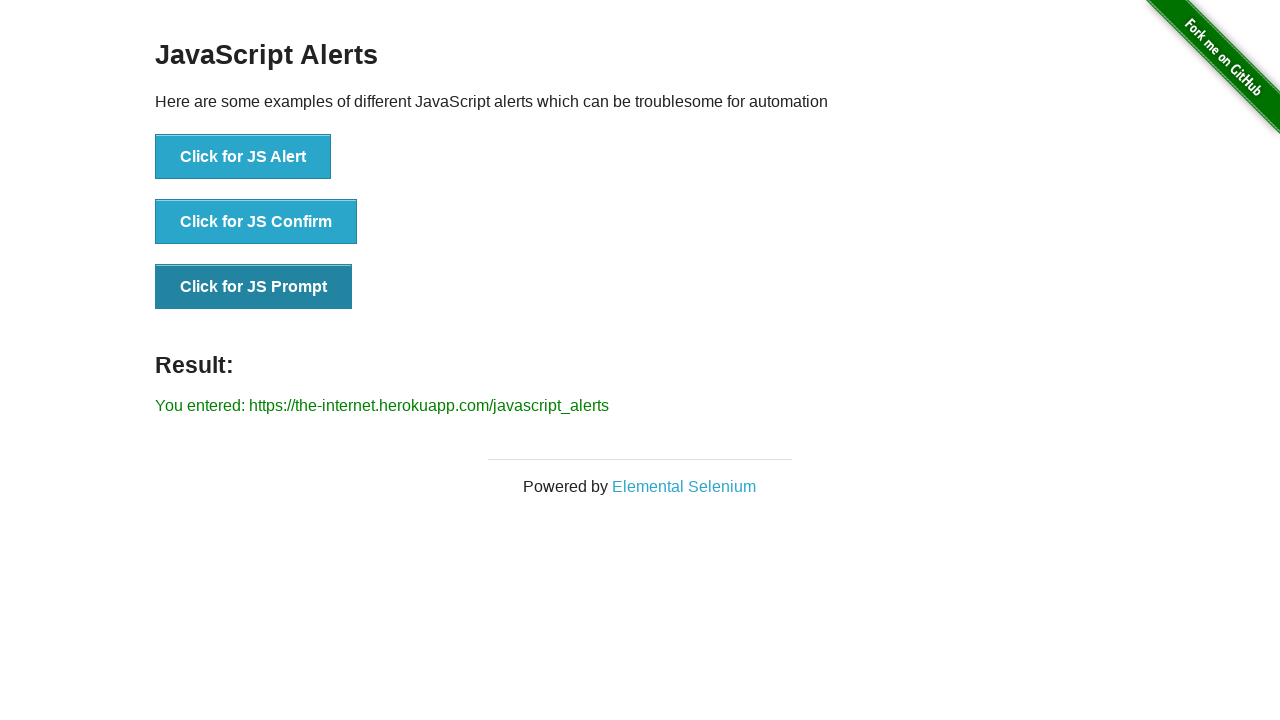

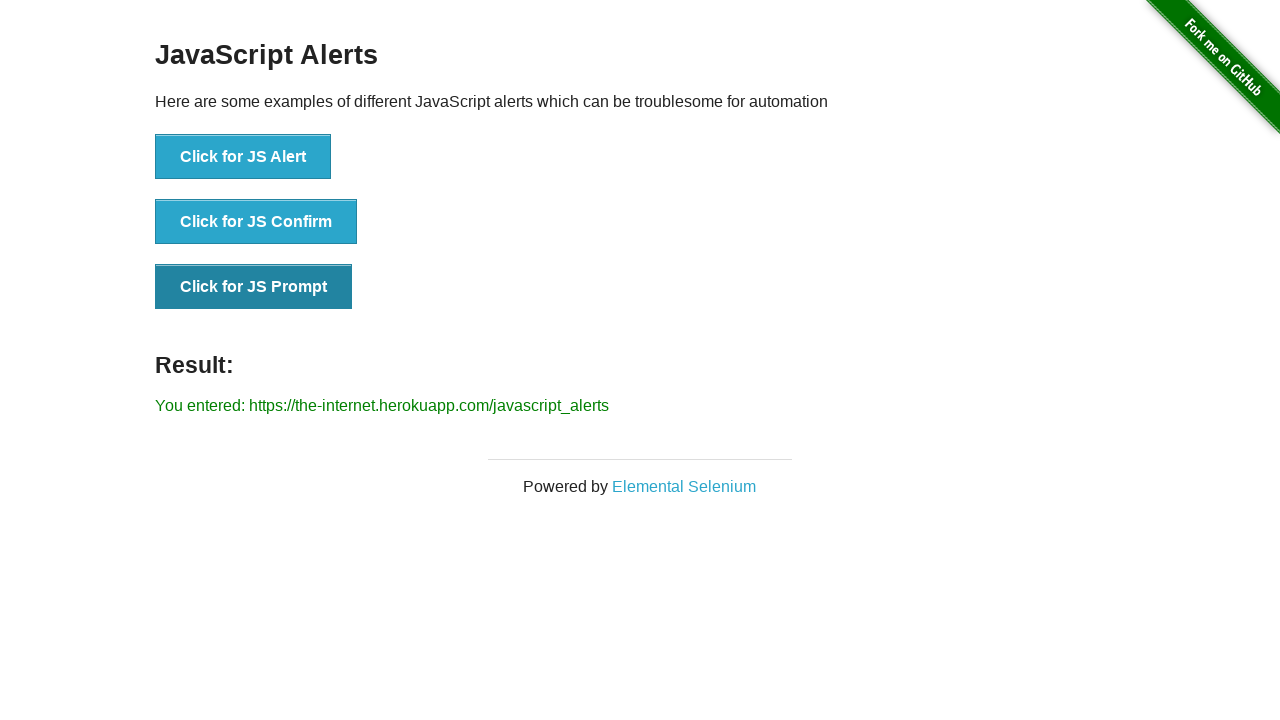